Tests dropdown selection functionality on the Semantic UI dropdown demo page by selecting an option from a dropdown menu

Starting URL: https://semantic-ui.com/modules/dropdown.html

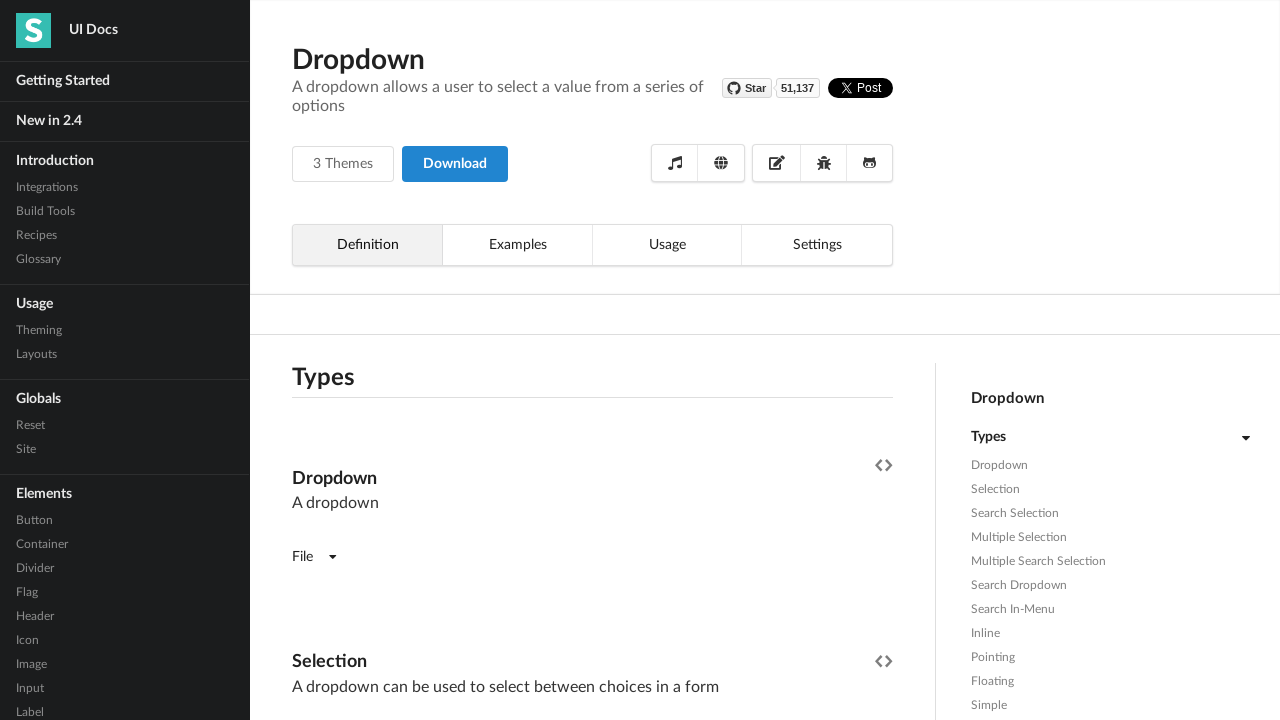

Waited for dropdown element to load on Semantic UI demo page
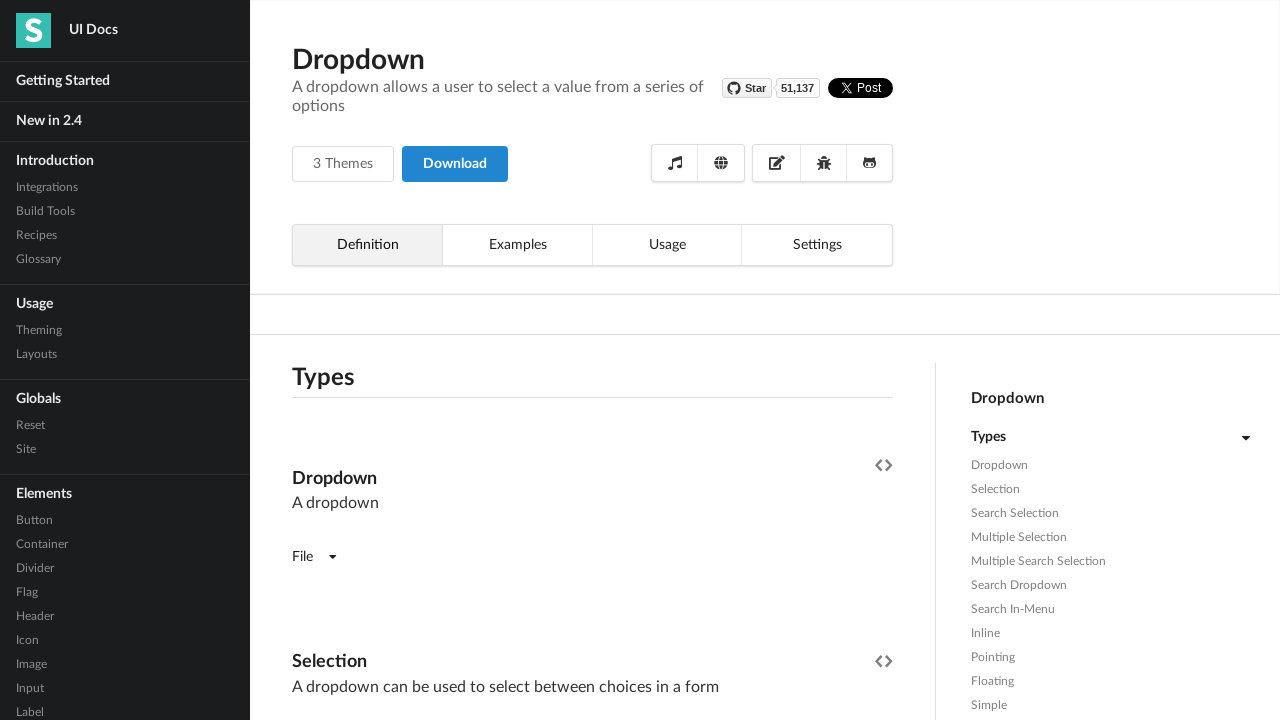

Clicked the first selection dropdown to open it at (390, 361) on .ui.selection.dropdown >> nth=0
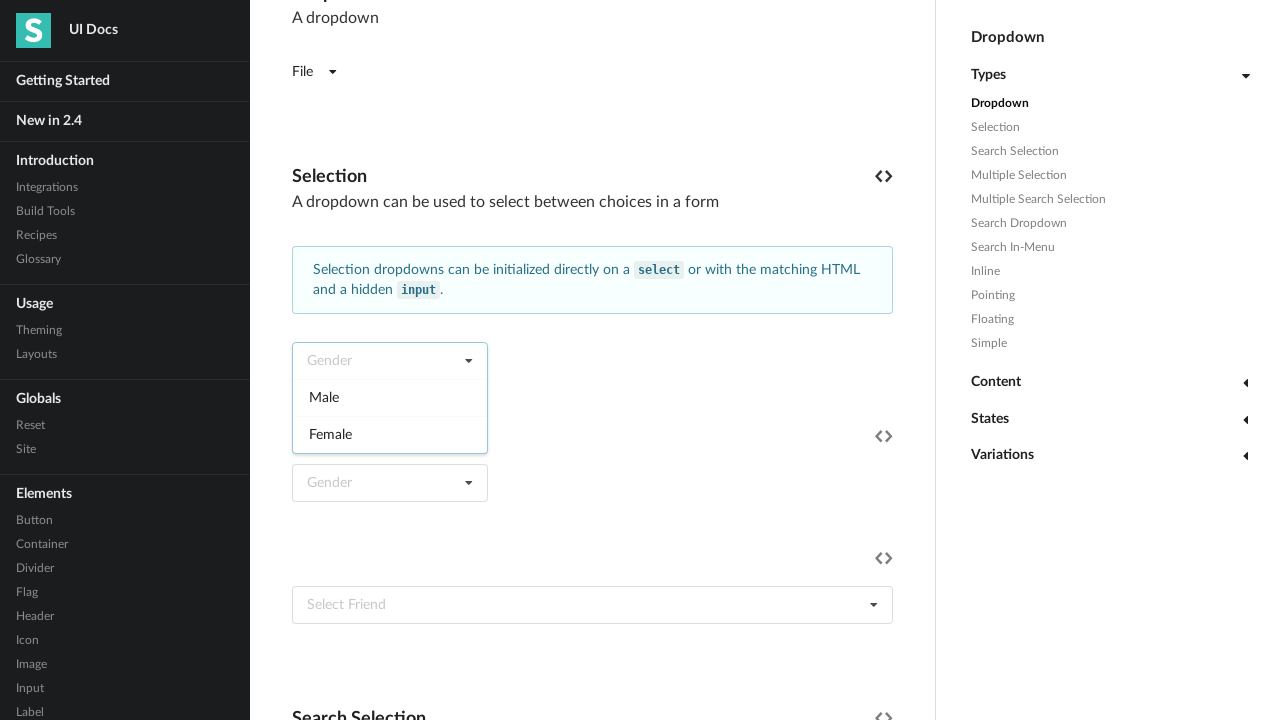

Selected 'Female' option from the dropdown menu at (390, 434) on .menu .item:has-text('Female')
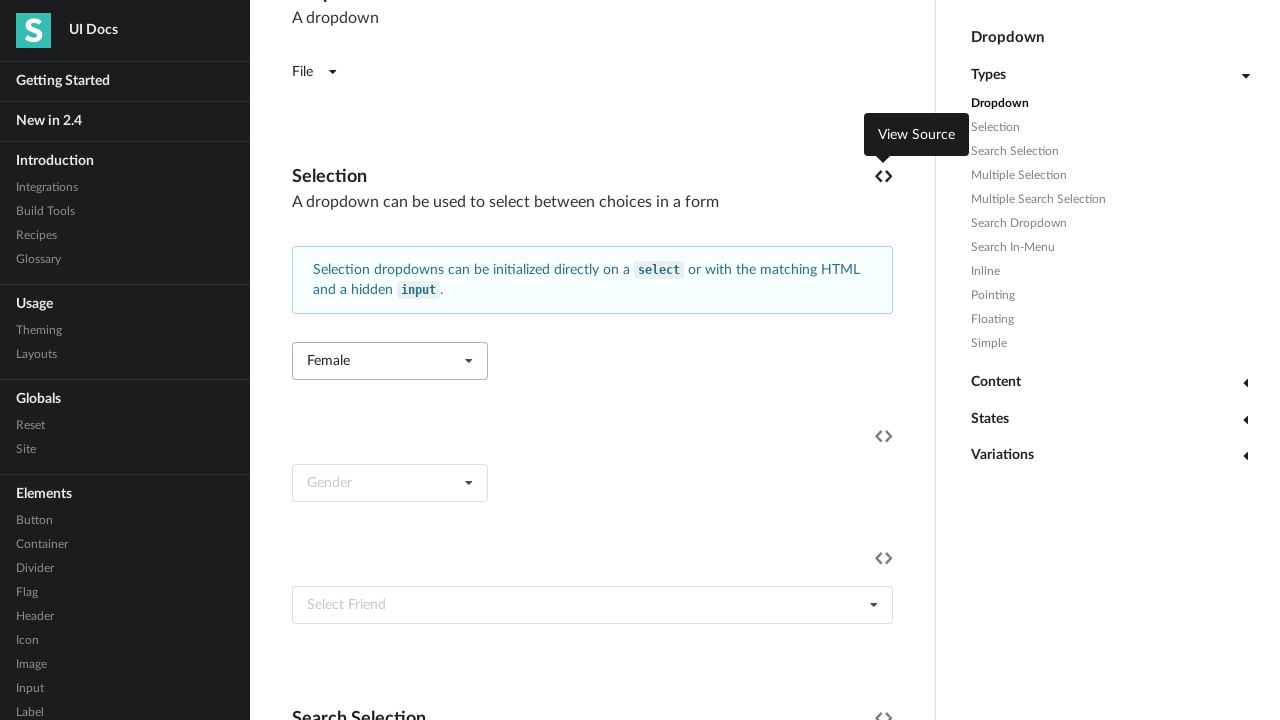

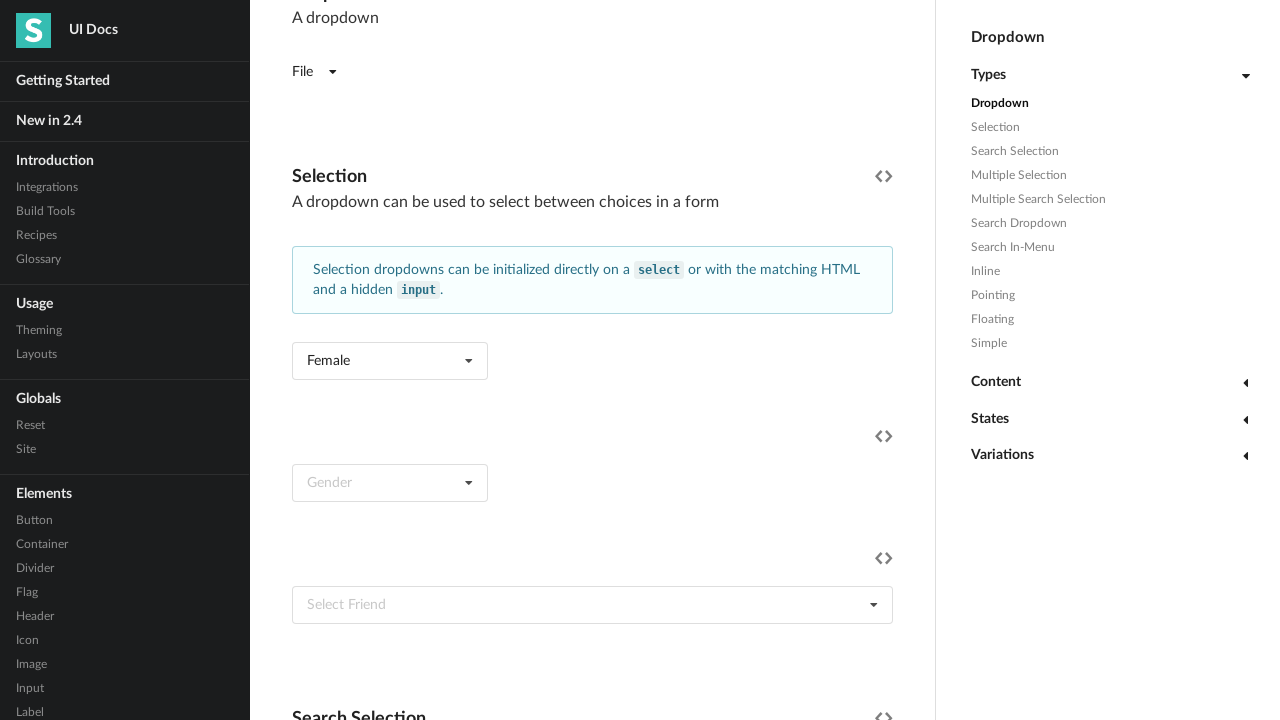